Tests dynamic loading Example 1 where an element is hidden on page load, clicks Start button, waits for loading to complete, and verifies the hidden element becomes visible

Starting URL: https://the-internet.herokuapp.com/

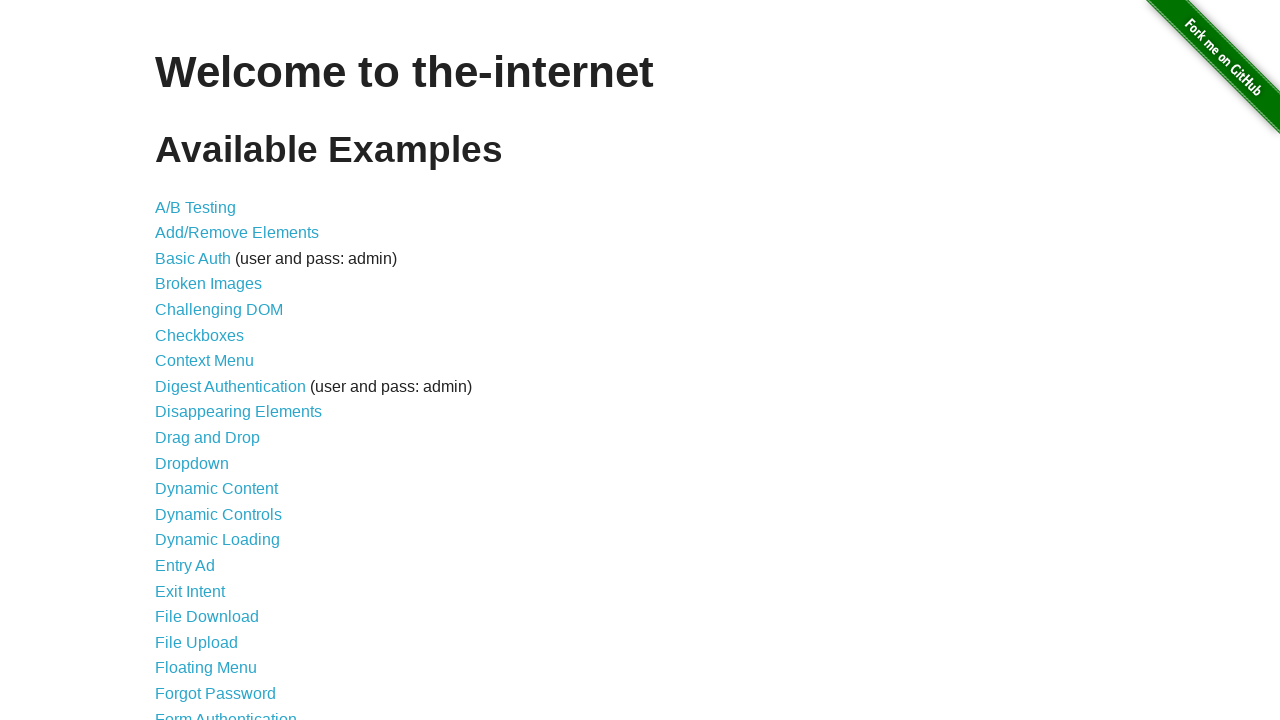

Clicked on Dynamic Loading section link at (218, 540) on a[href='/dynamic_loading']
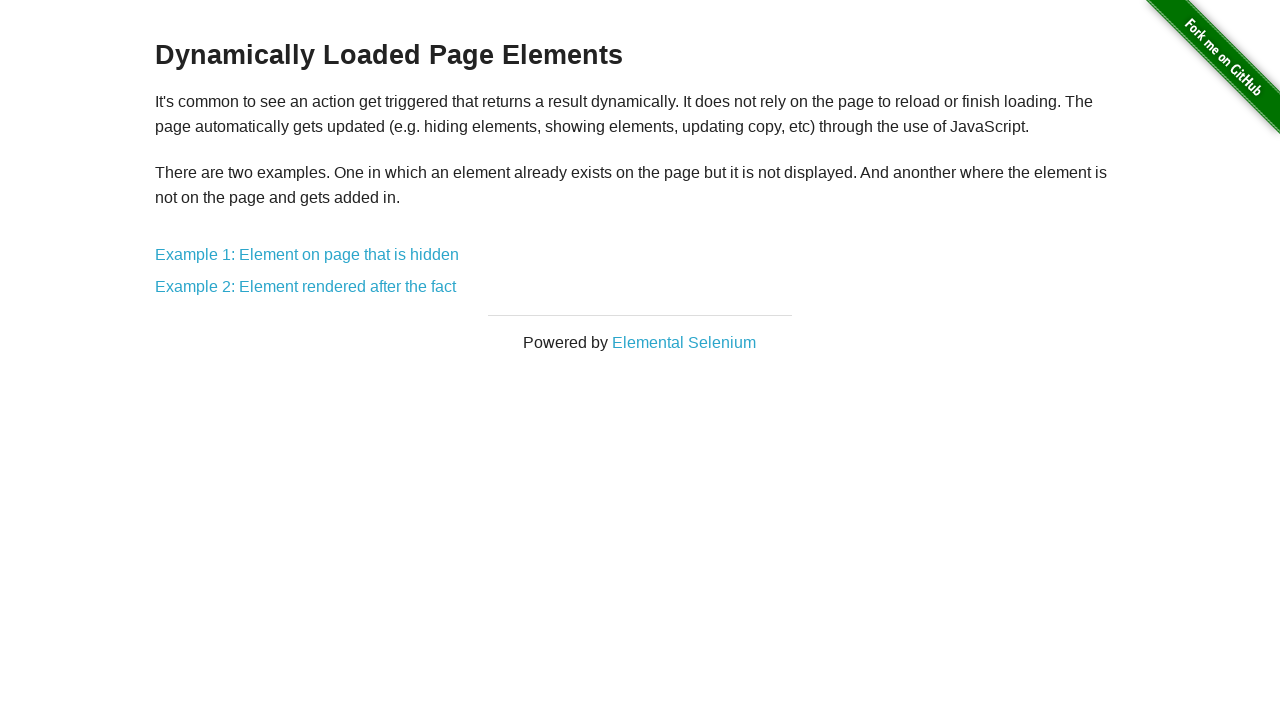

Dynamic Loading page loaded and Example 1 link selector found
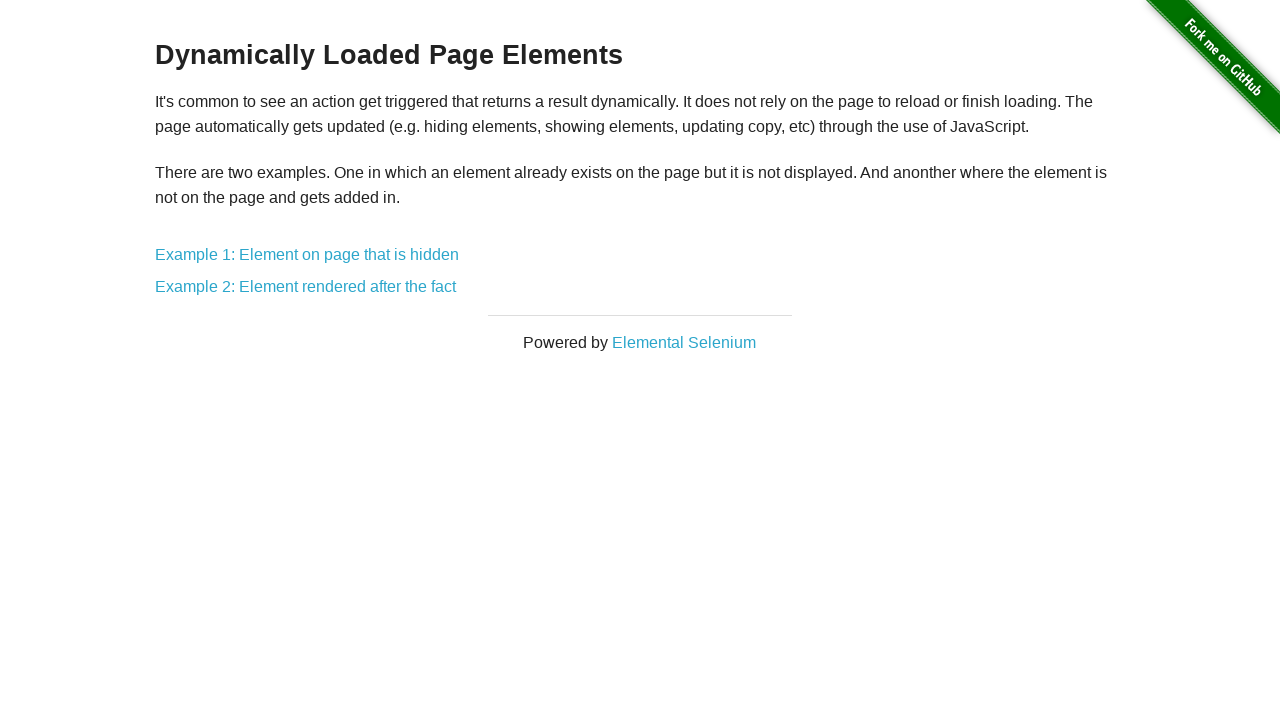

Clicked on Example 1 link at (307, 255) on a[href='/dynamic_loading/1']
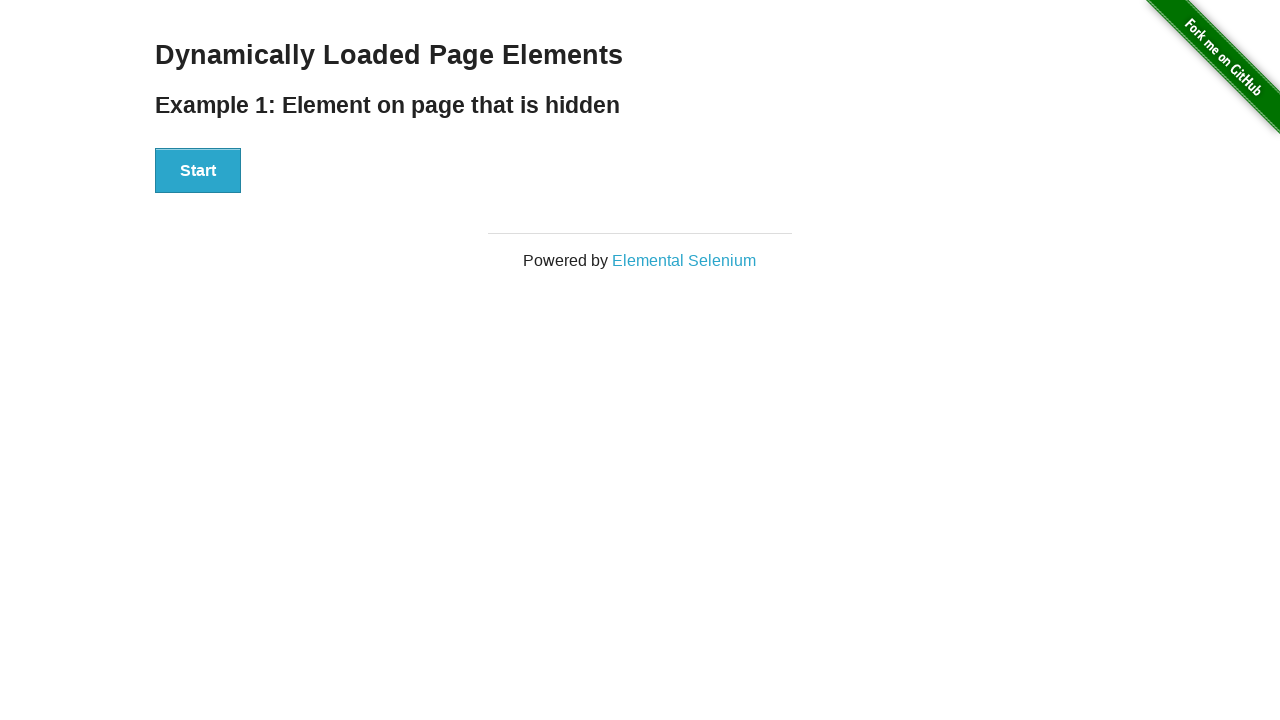

Example 1 page loaded and Start button found
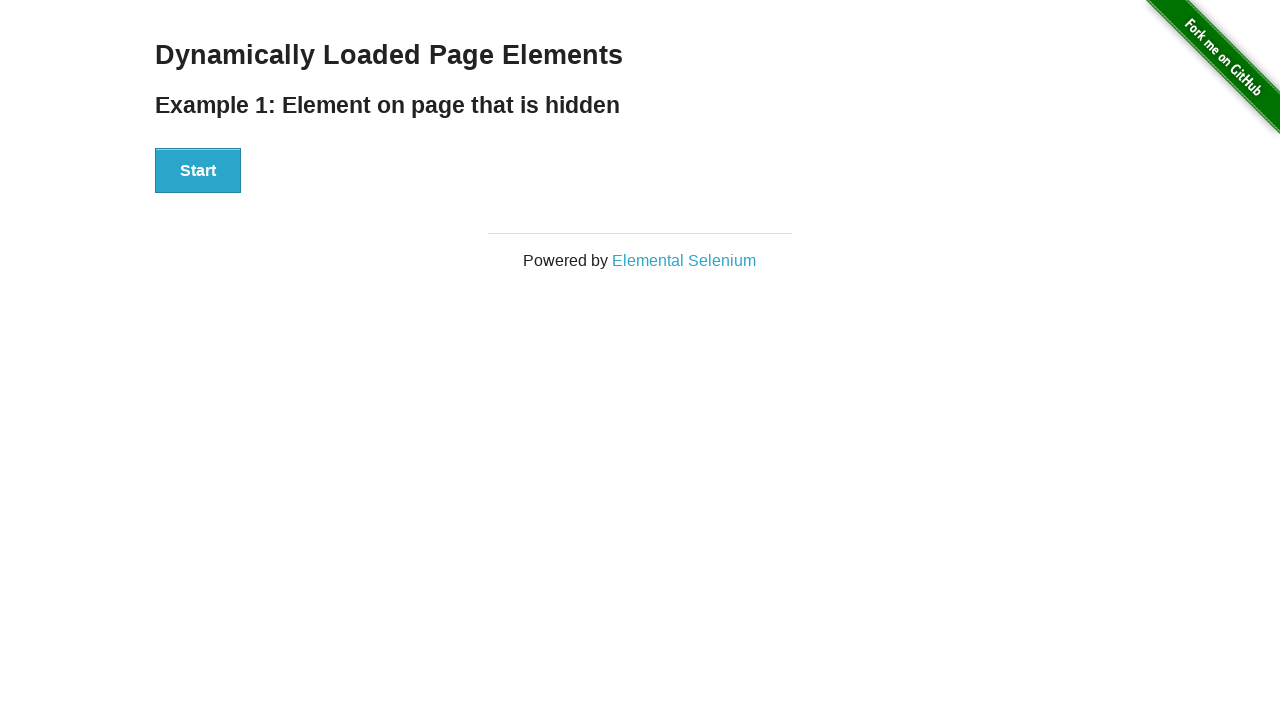

Clicked Start button to initiate dynamic loading at (198, 171) on #start button
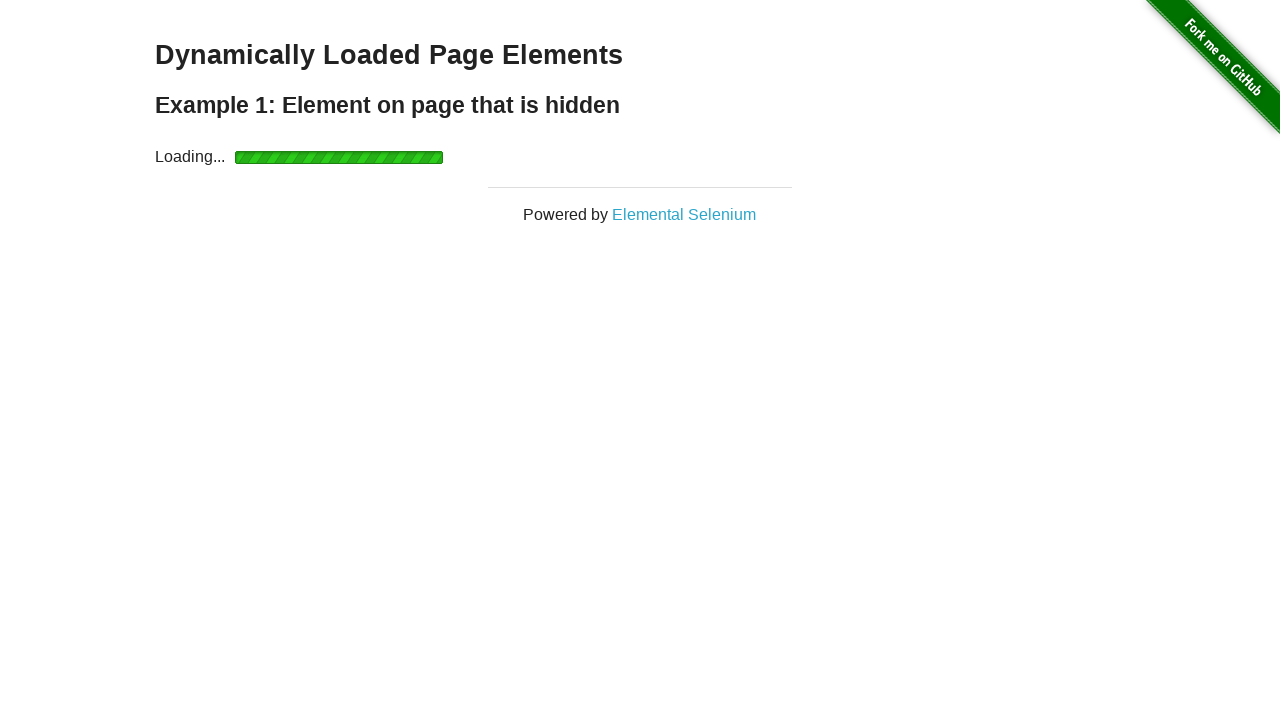

Loading progress bar disappeared
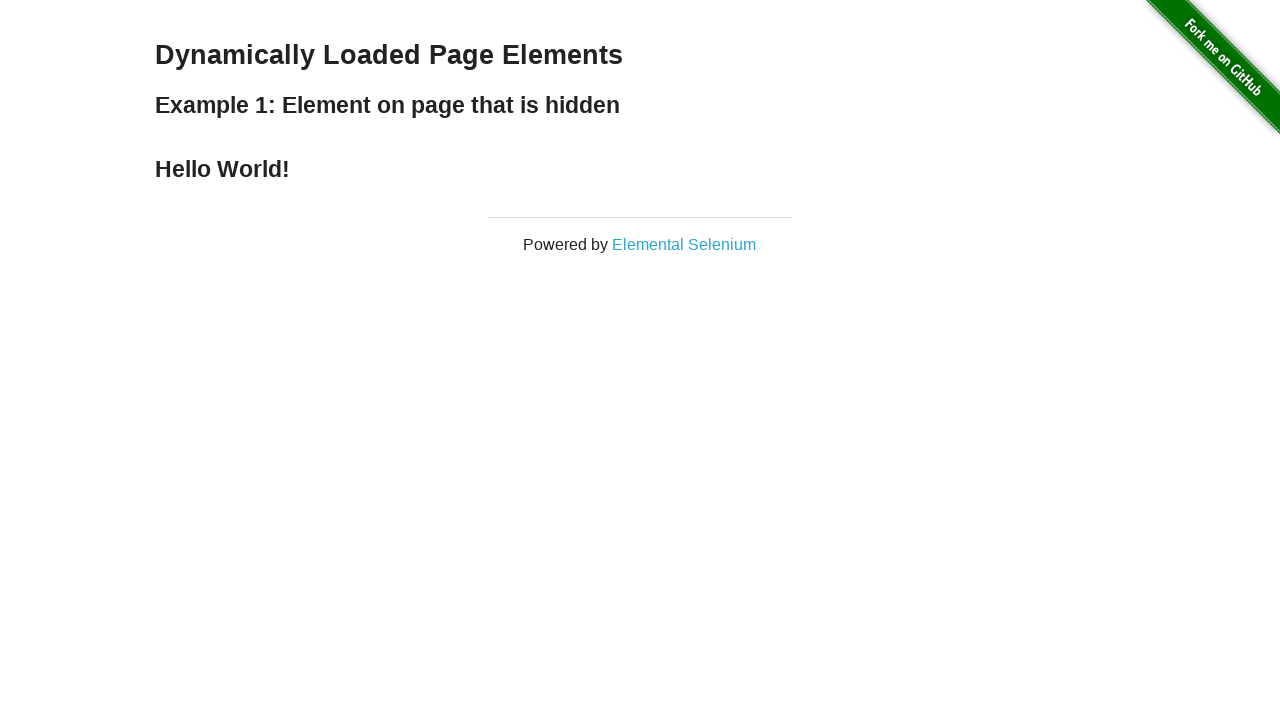

Hidden element became visible after loading completed
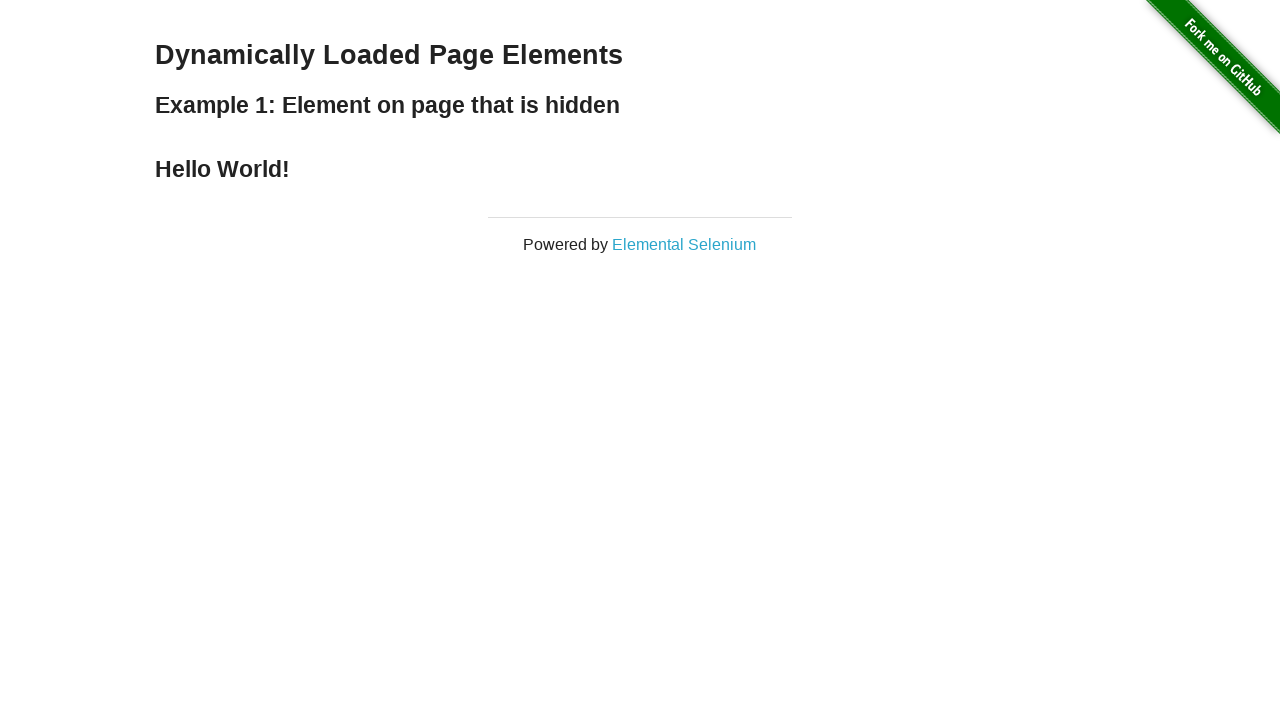

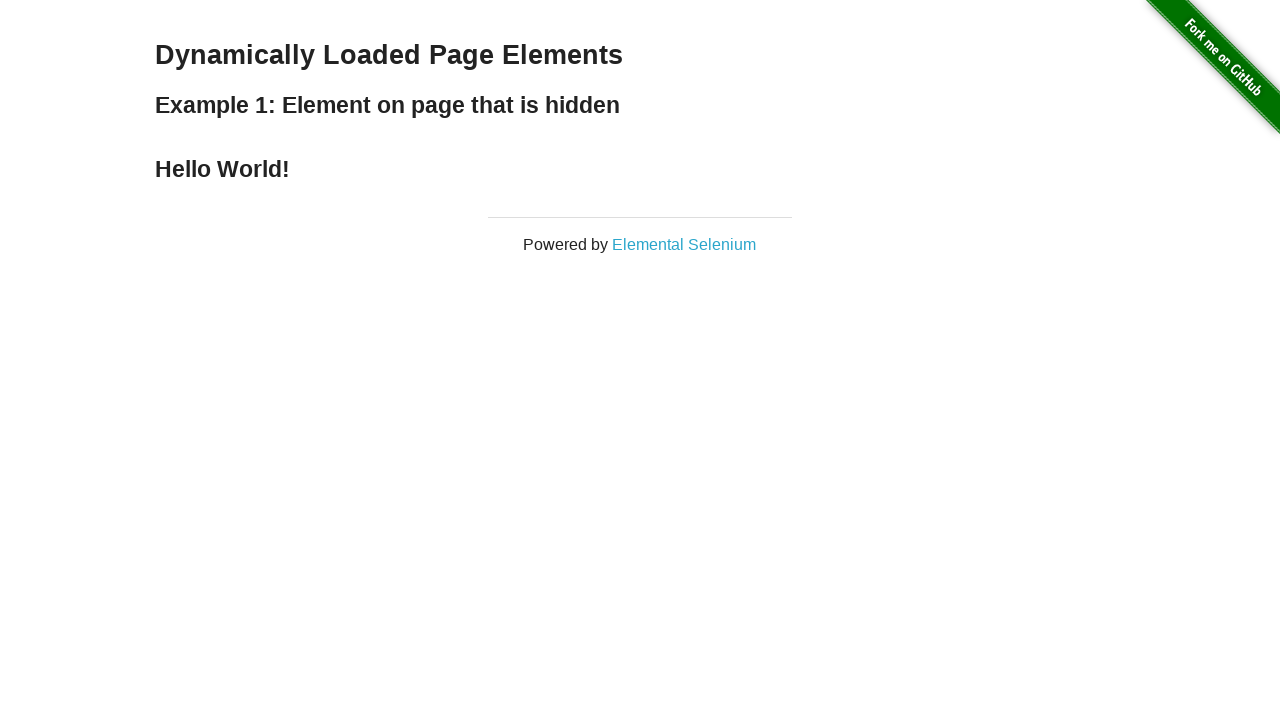